Tests dynamic controls by clicking a checkbox, removing it, then adding it back and verifying the "It's back!" message appears

Starting URL: https://the-internet.herokuapp.com/

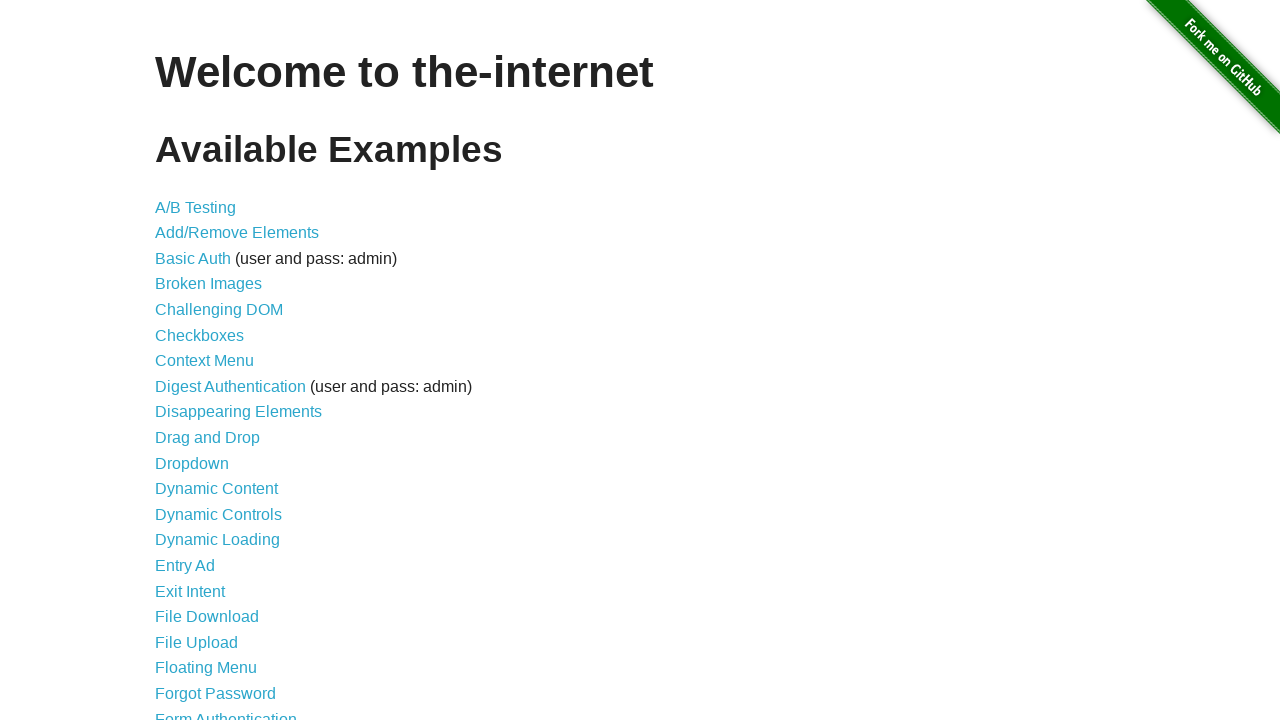

Clicked on Dynamic Controls link at (218, 514) on a:has-text('Dynamic Controls')
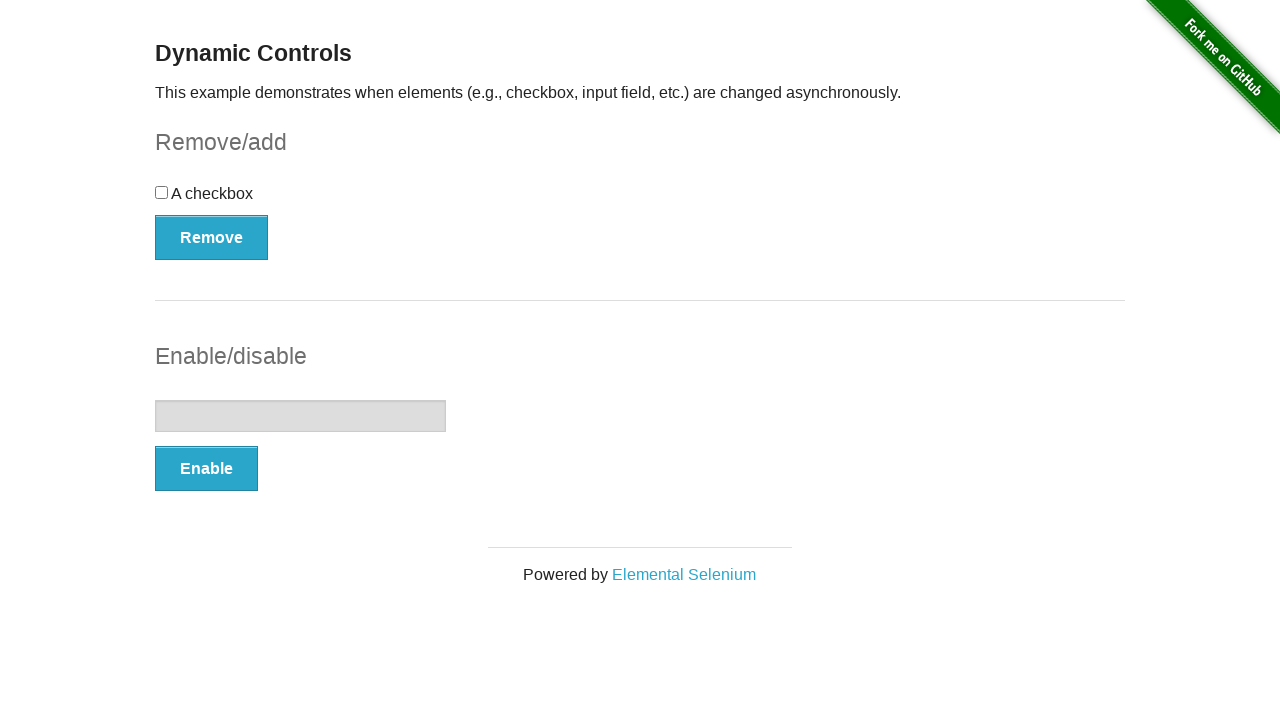

Clicked the checkbox at (162, 192) on input[type='checkbox']
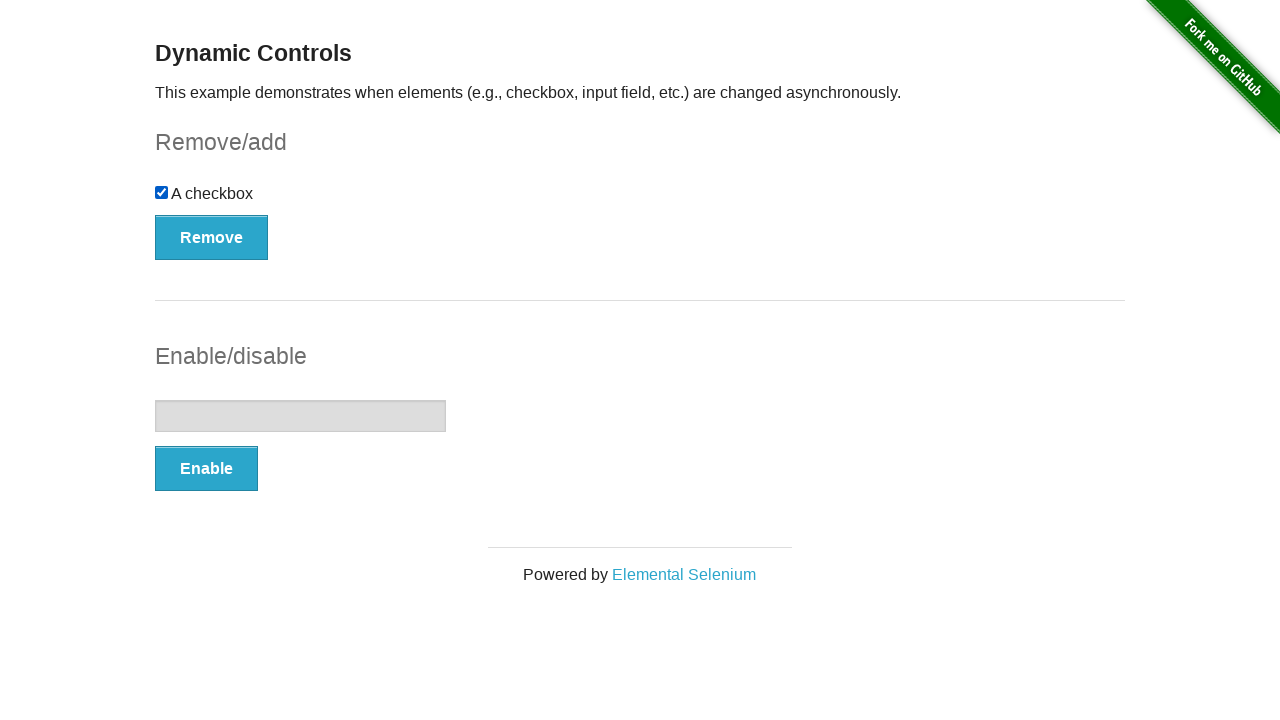

Clicked Remove button to remove the checkbox at (212, 237) on button:has-text('Remove')
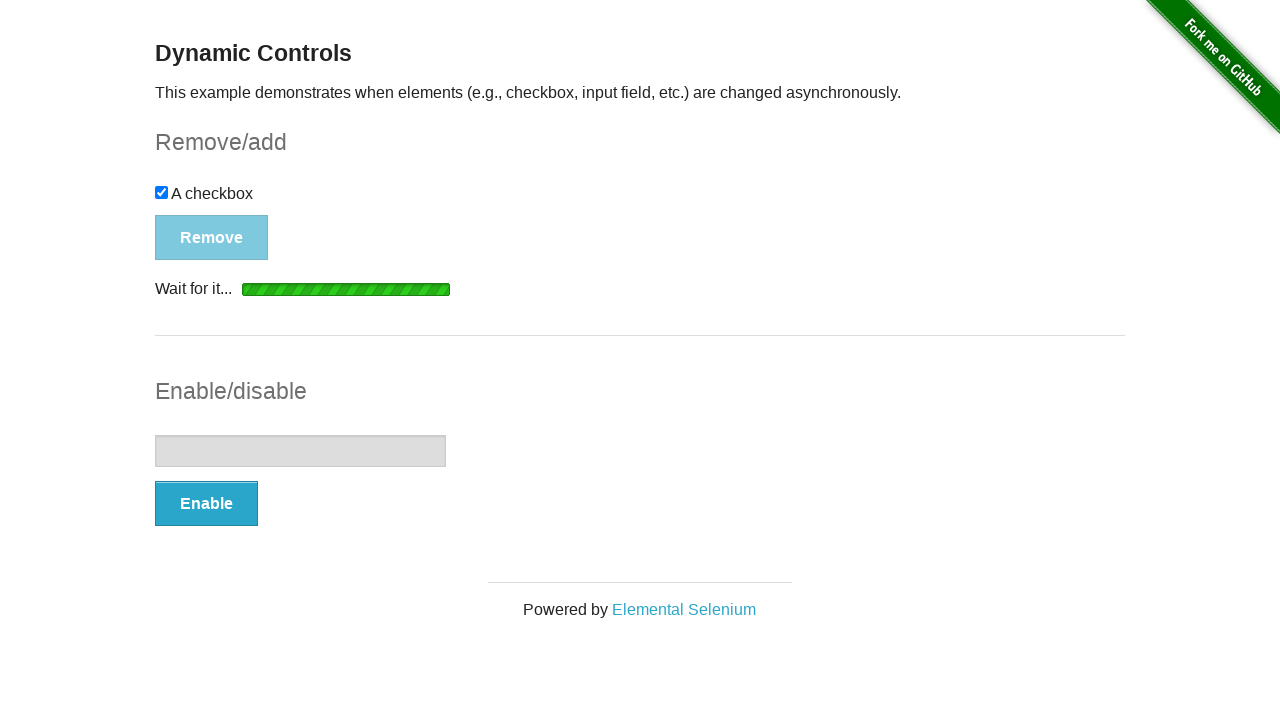

Add button became visible after checkbox removal
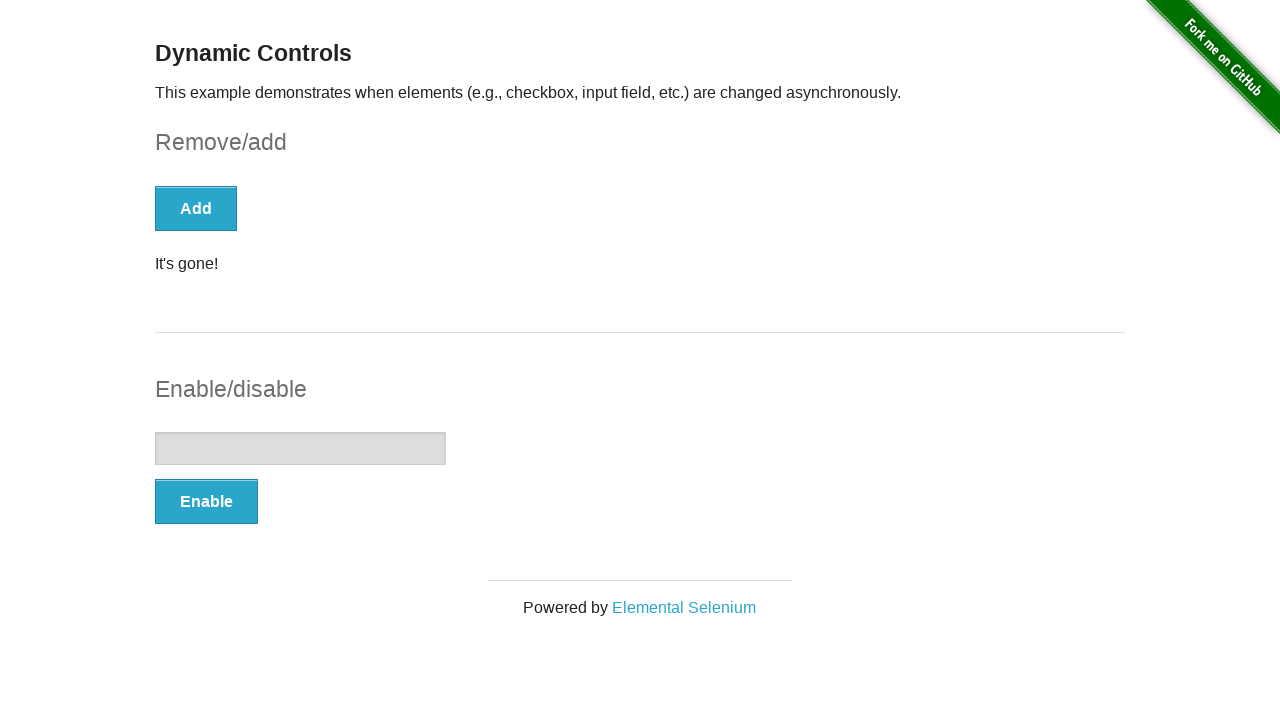

Clicked Add button to restore the checkbox at (196, 208) on button:has-text('Add')
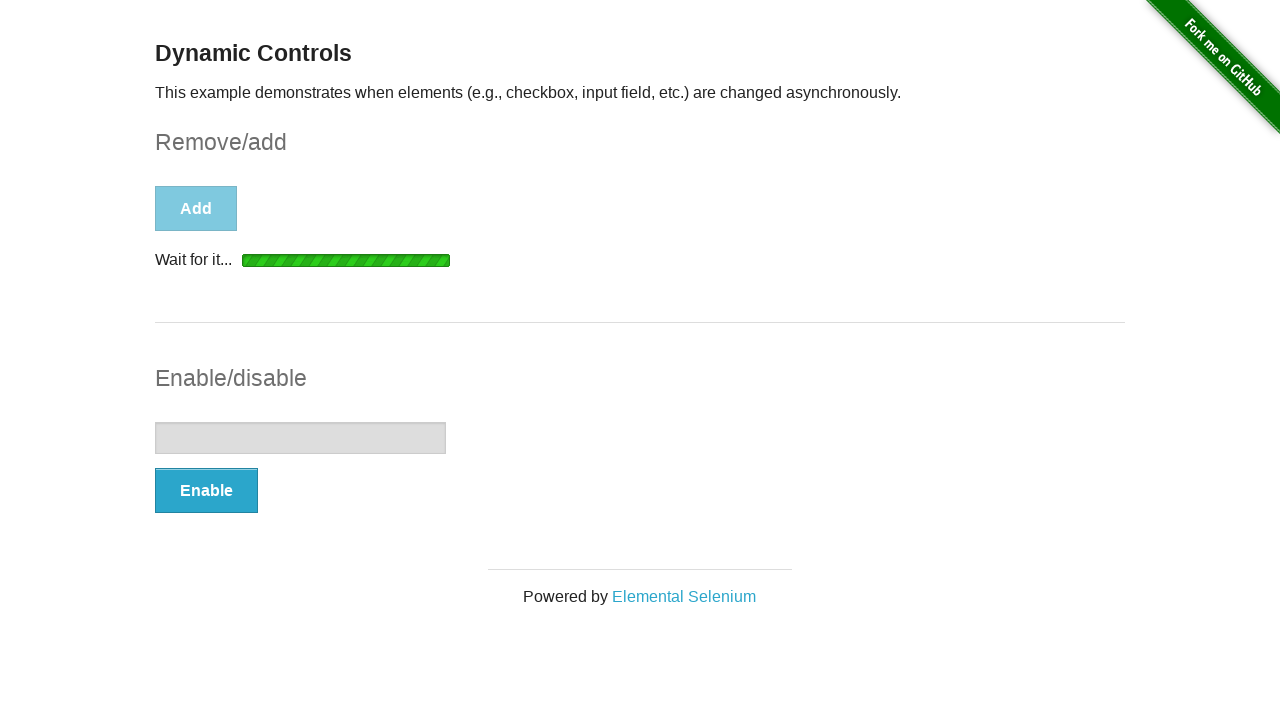

Verified "It's back!" message appeared
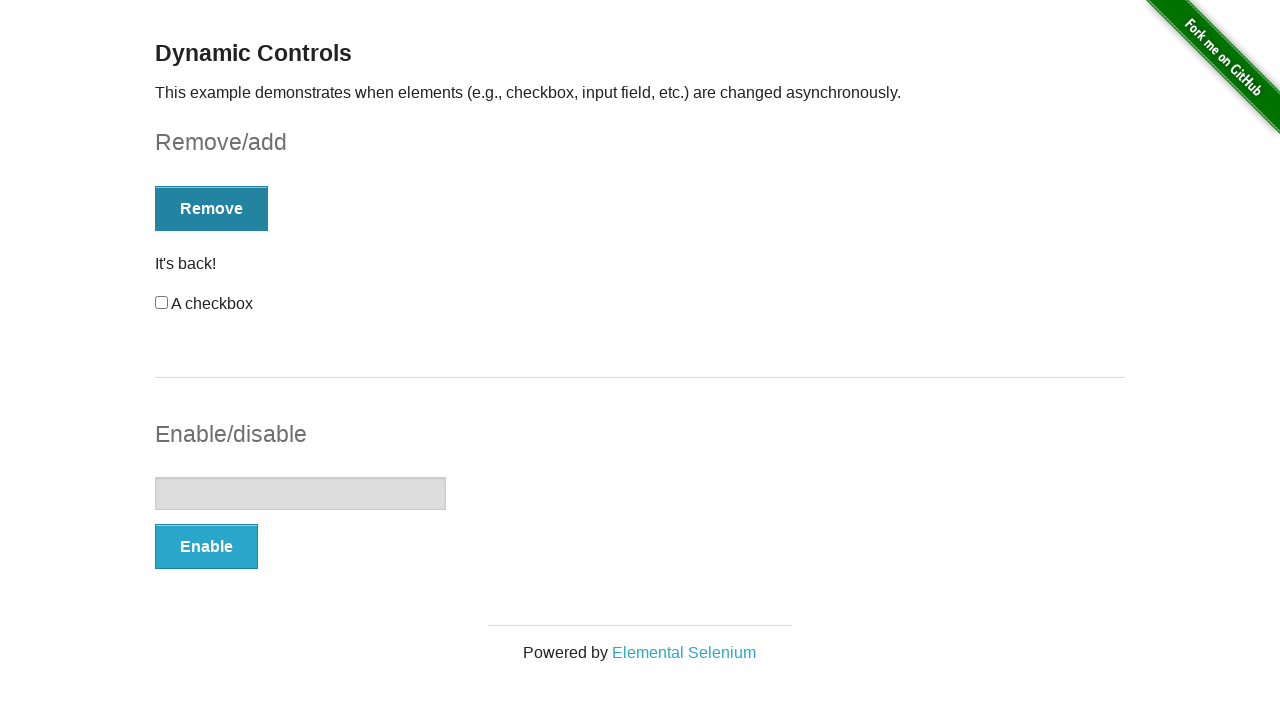

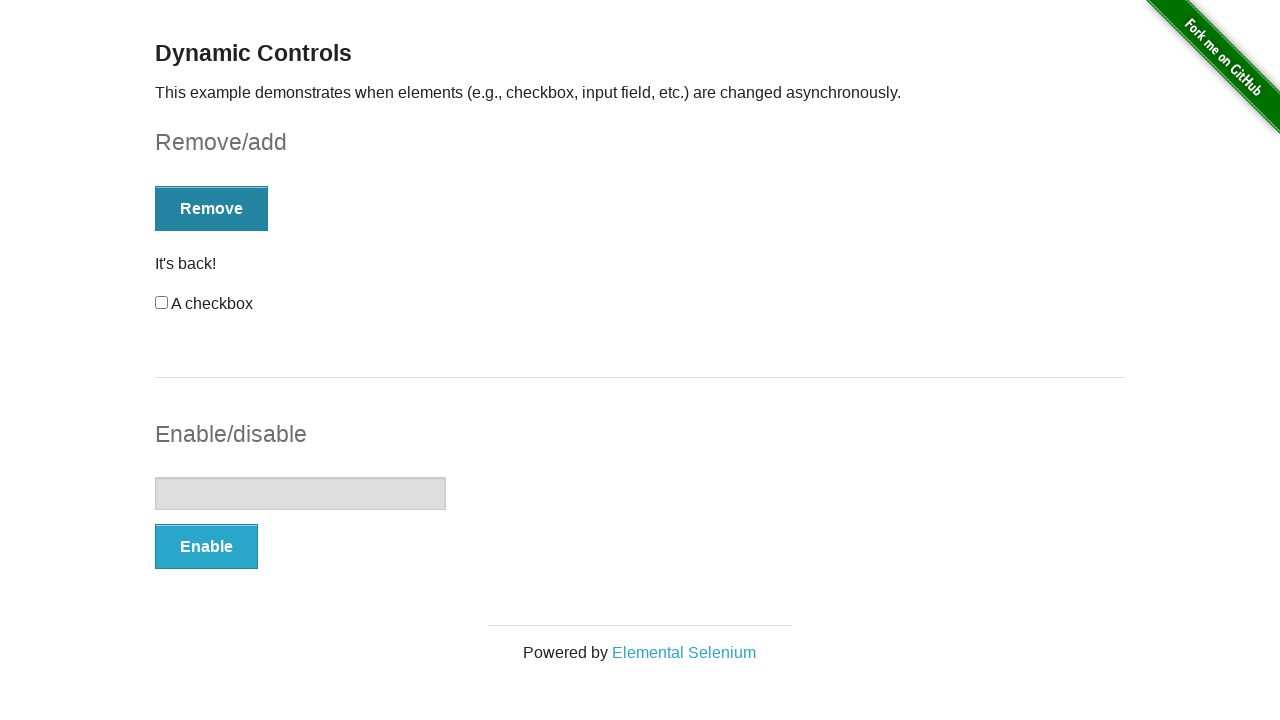